Tests the add and remove elements functionality by clicking Add Element button twice, then removing one element

Starting URL: http://the-internet.herokuapp.com/add_remove_elements/

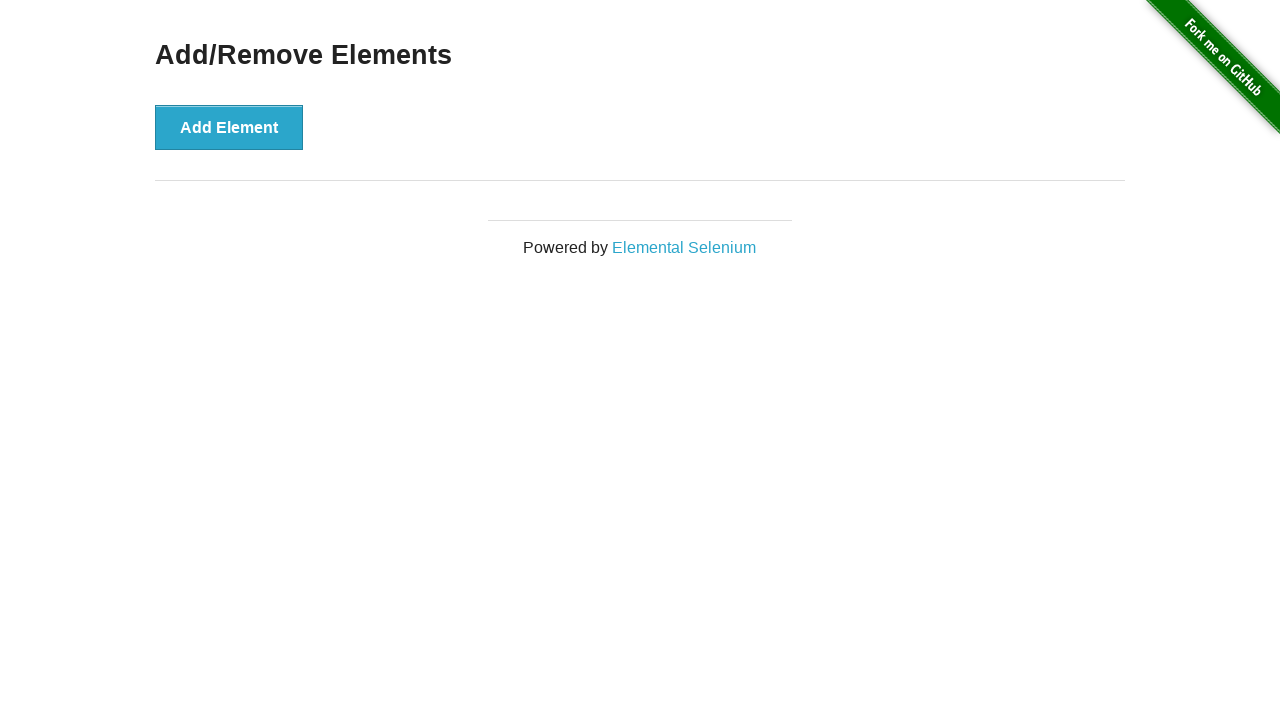

Clicked Add Element button (first time) at (229, 127) on xpath=//button[text()='Add Element']
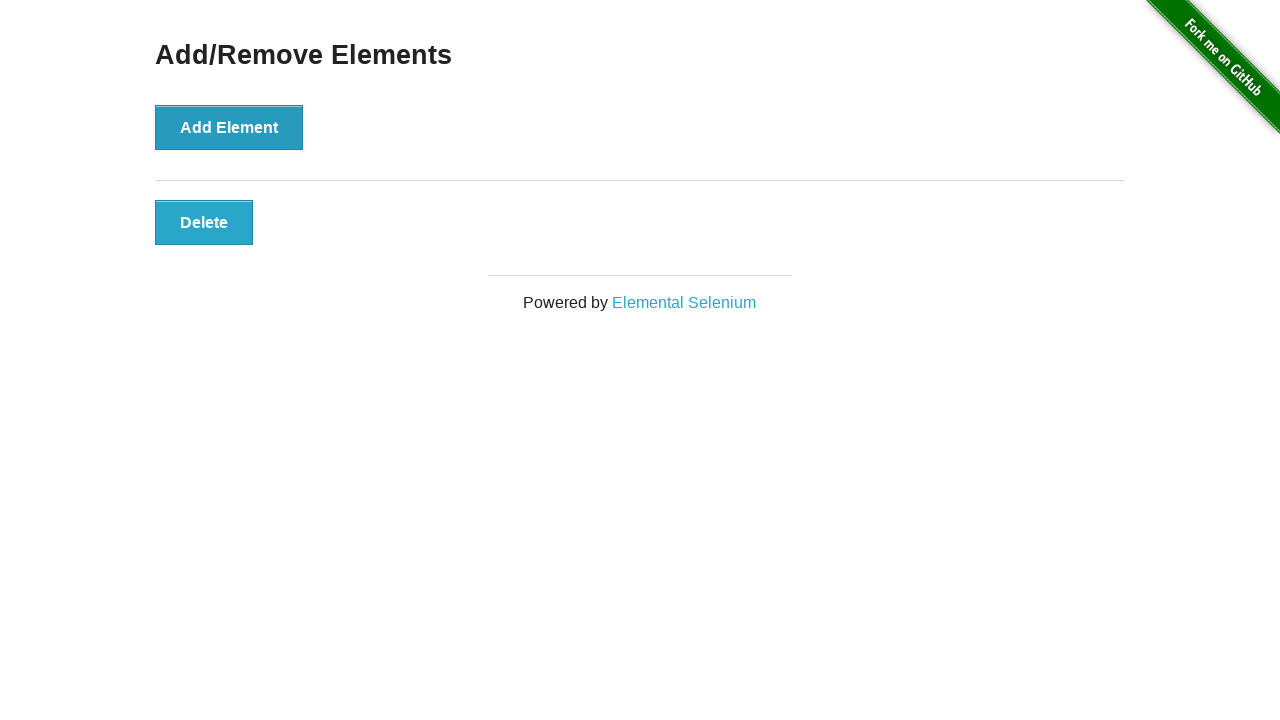

Clicked Add Element button (second time) at (229, 127) on xpath=//button[text()='Add Element']
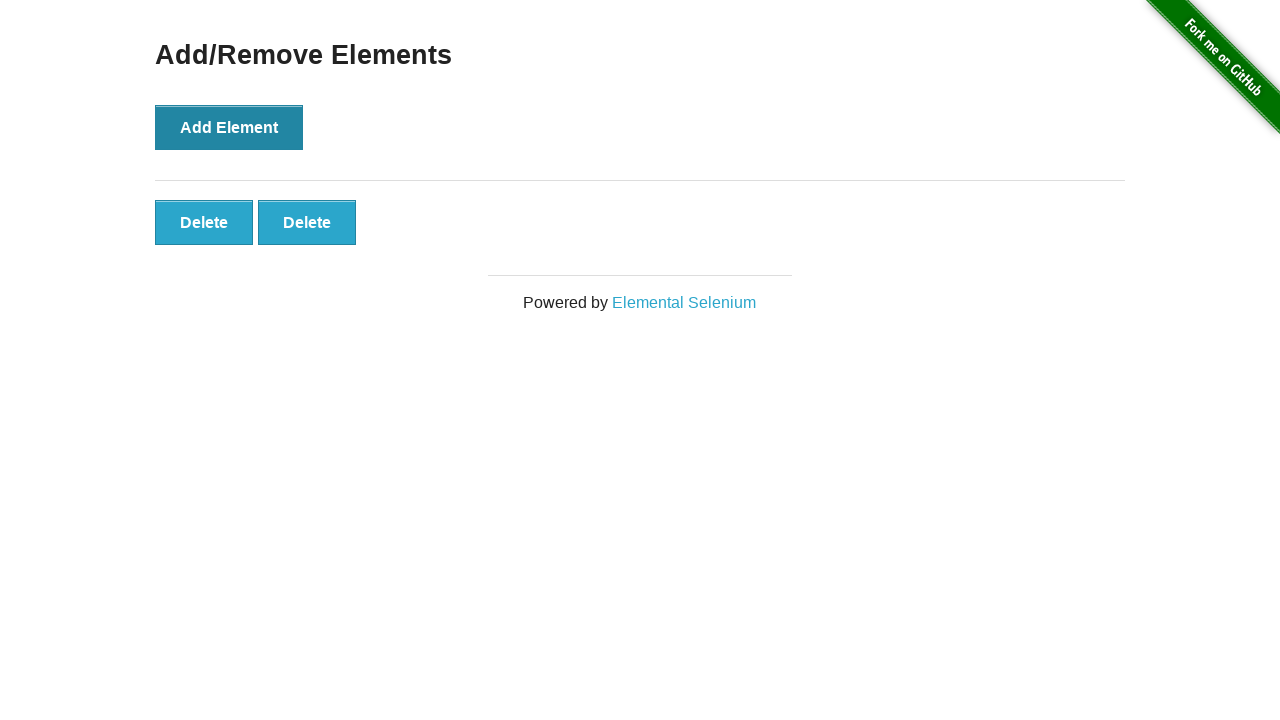

Clicked to remove the first element at (204, 222) on .added-manually >> nth=0
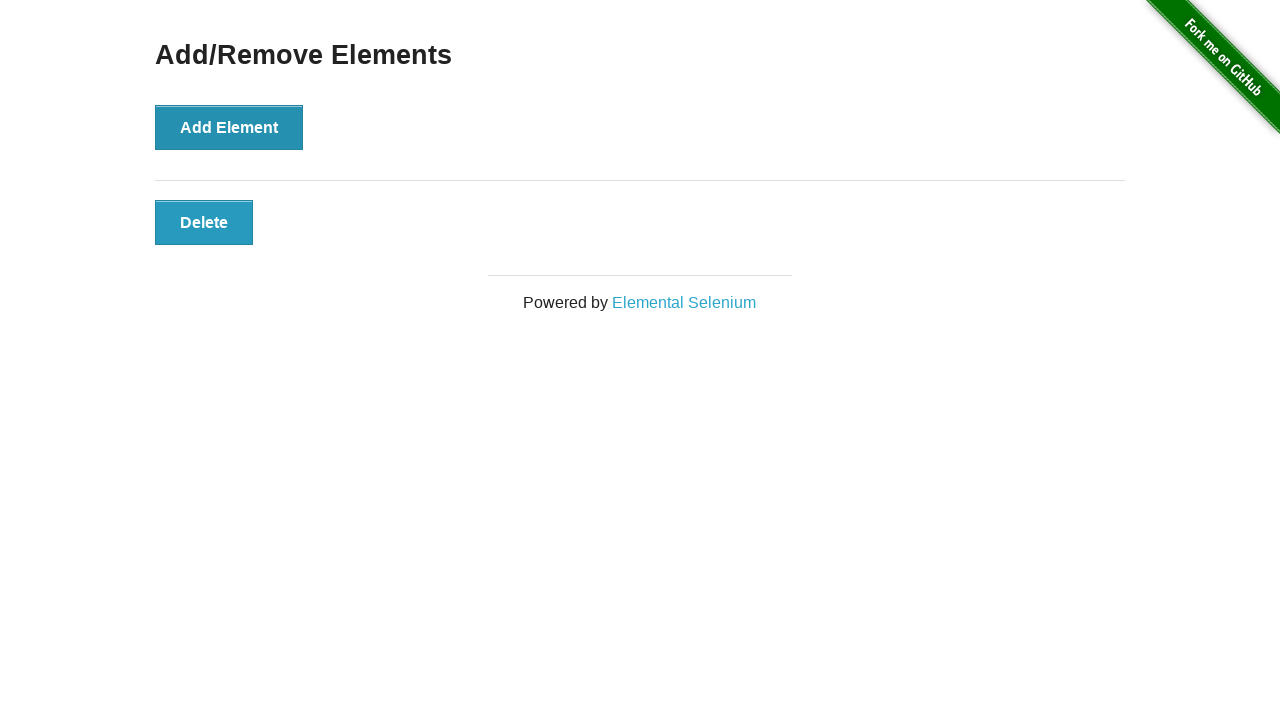

Verified that one element remains after removal
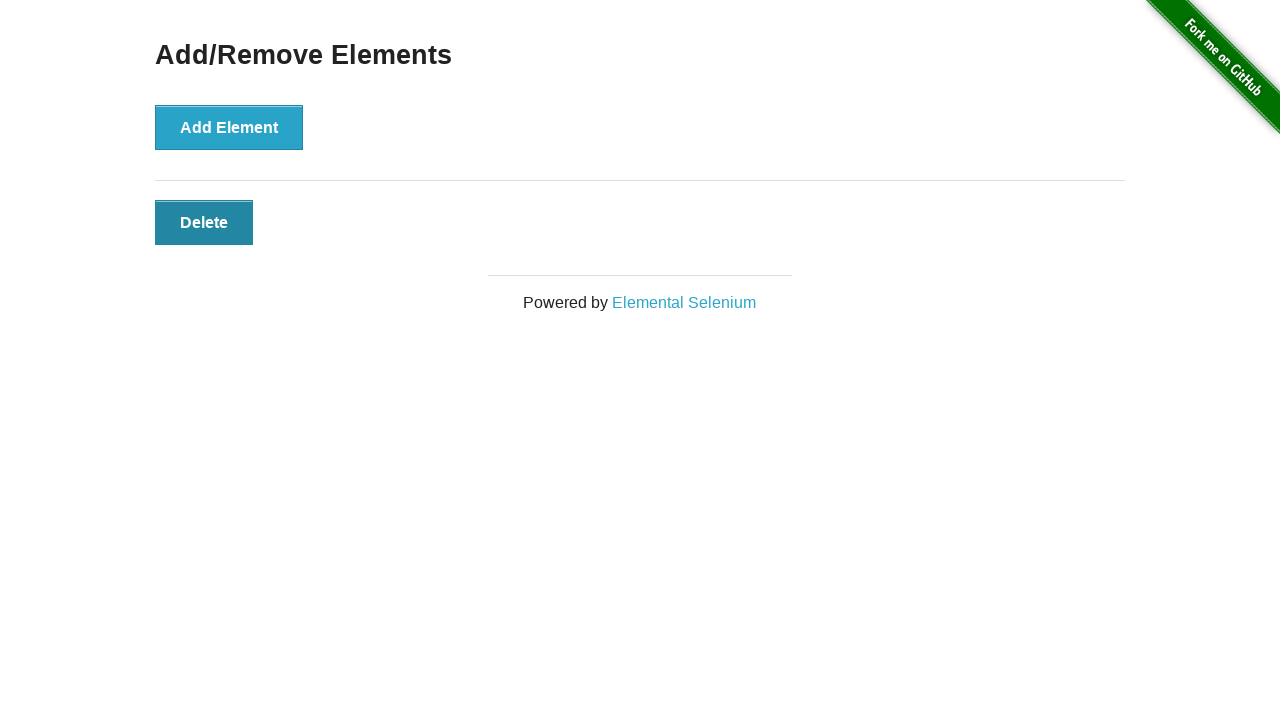

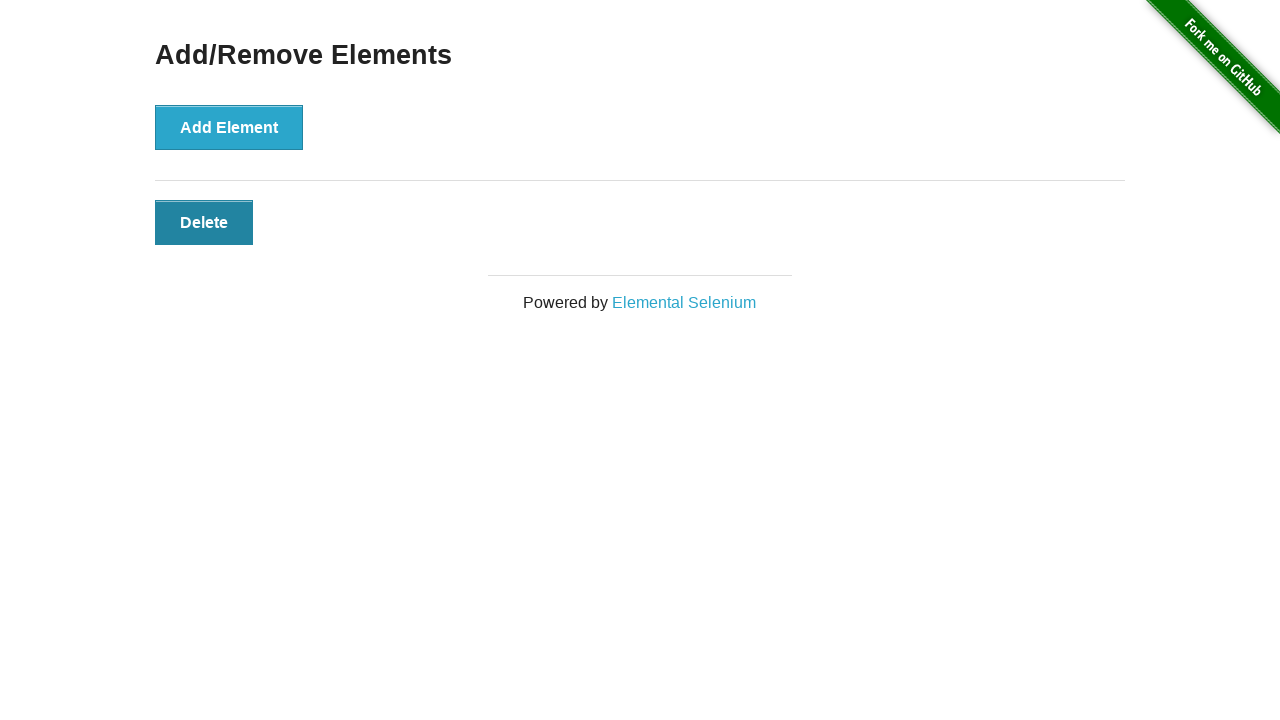